Verifies that the OrangeHRM logo is displayed on the homepage

Starting URL: https://www.orangehrm.com/

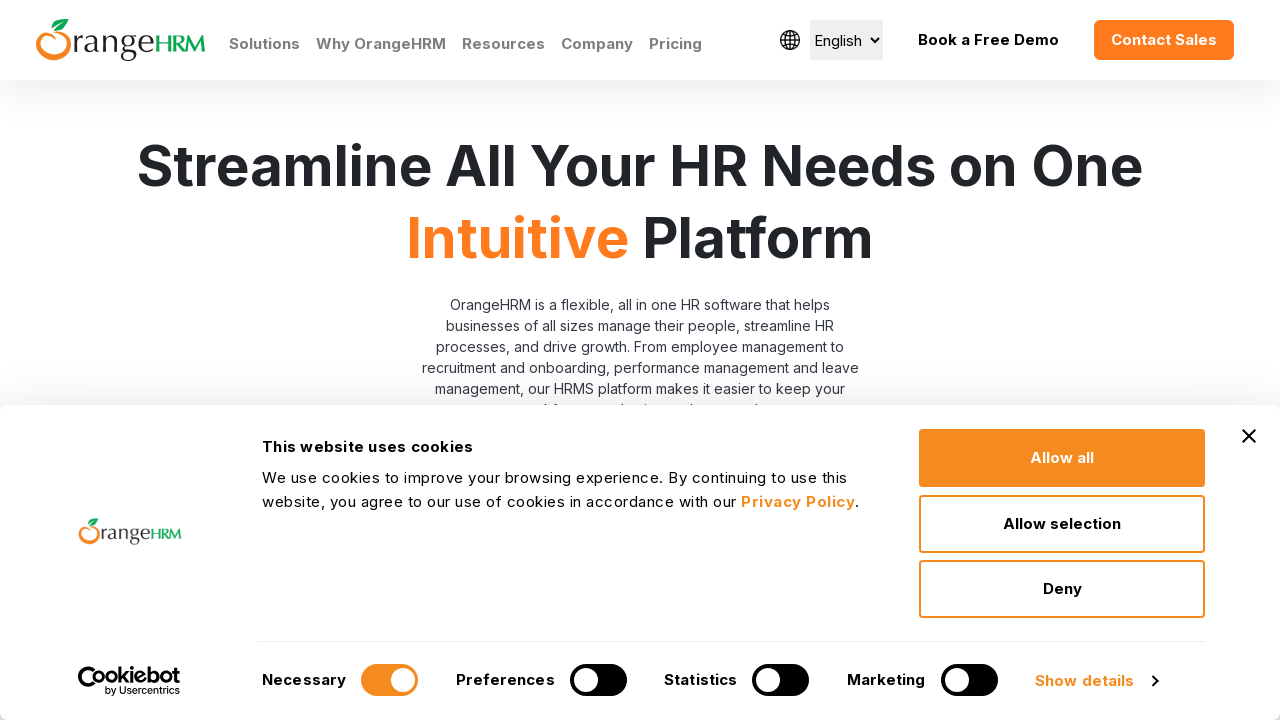

Navigated to OrangeHRM homepage
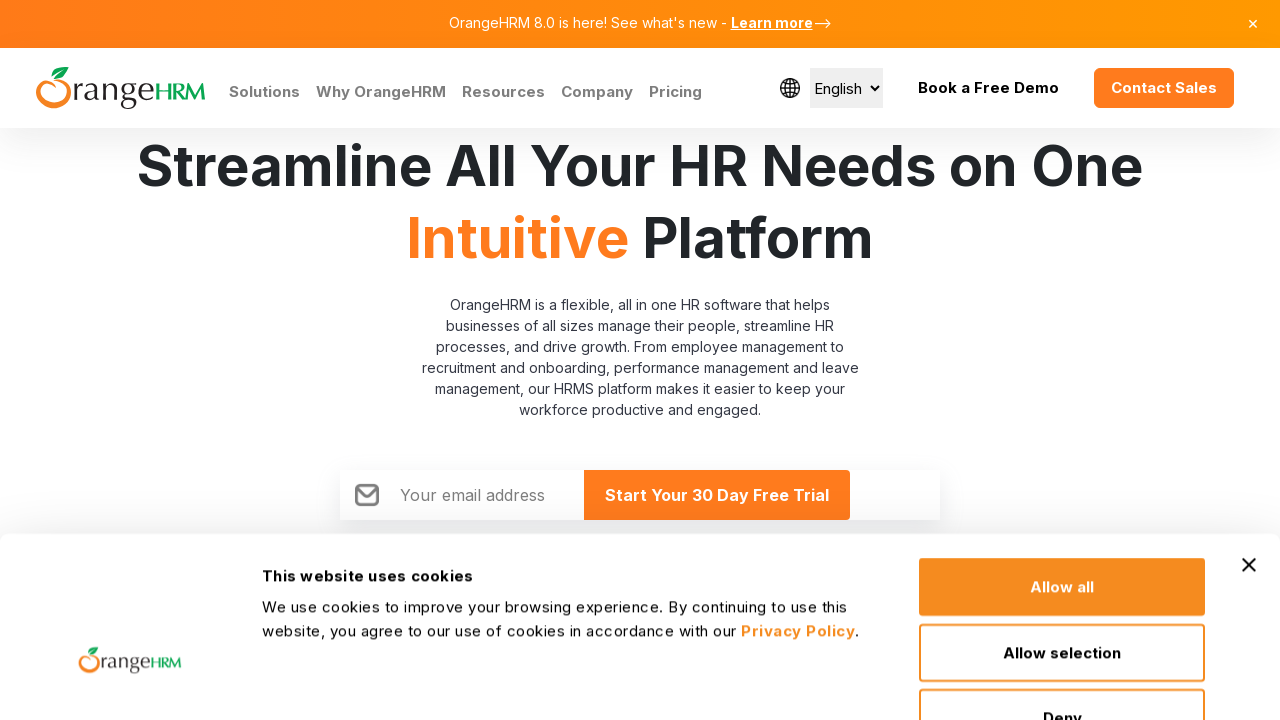

Located the OrangeHRM logo element
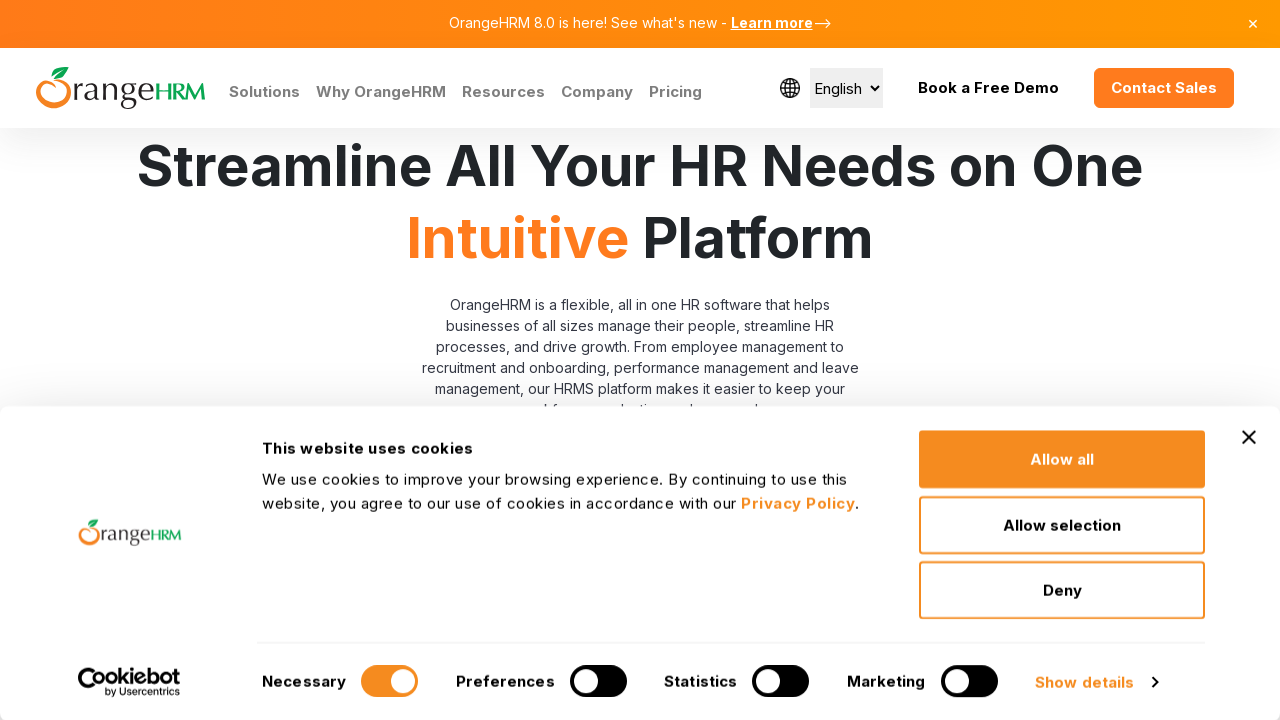

Verified that the OrangeHRM logo is displayed
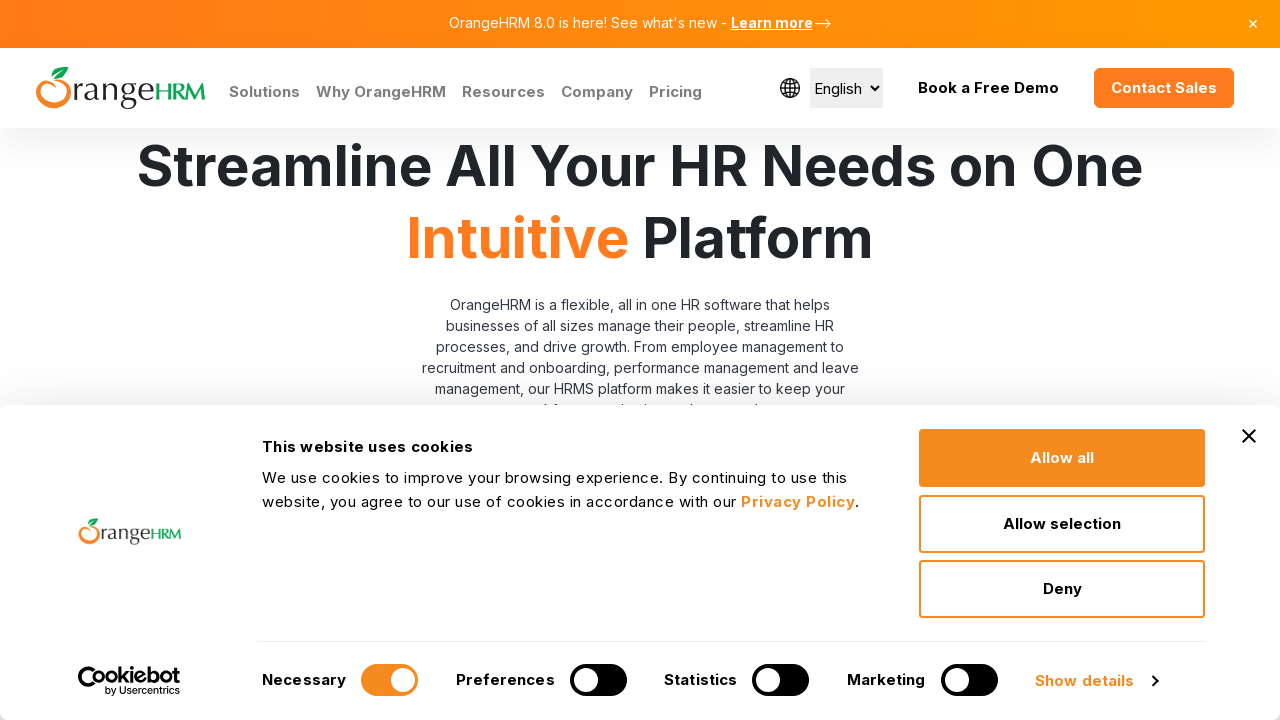

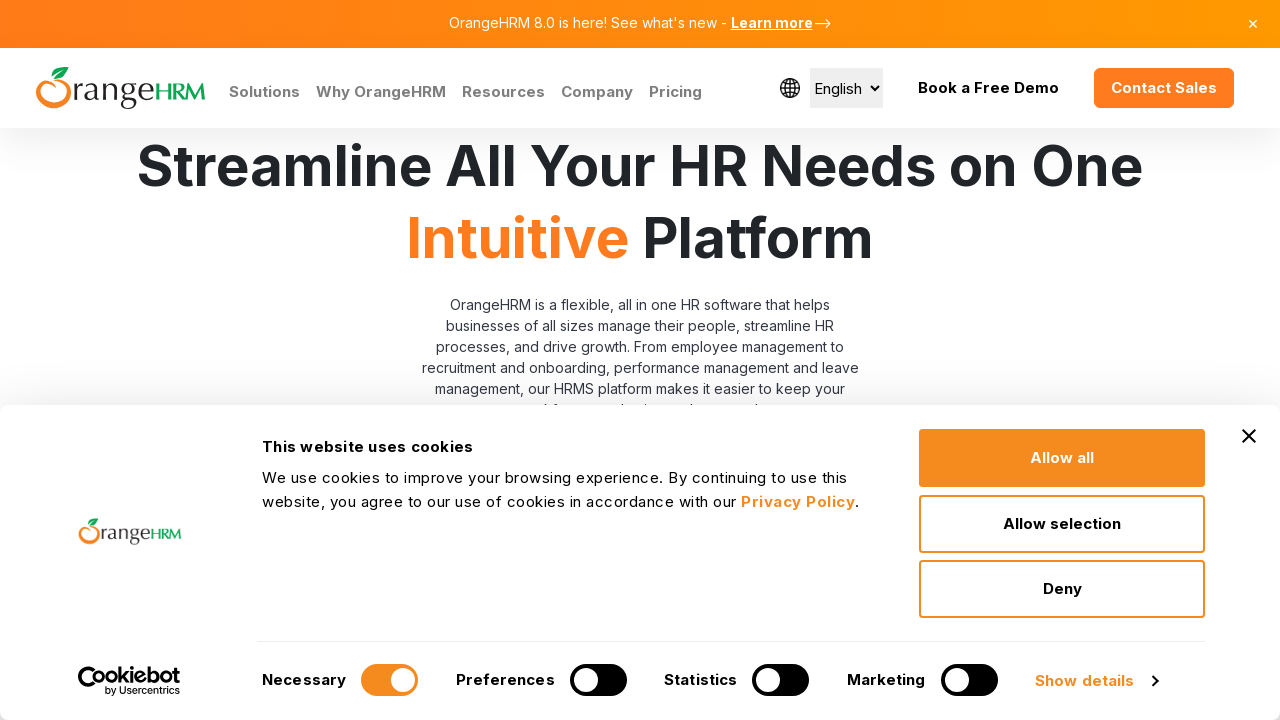